Tests single-select dropdown functionality by selecting options using different methods (by index, value, and visible text) and verifying selected options

Starting URL: https://www.hyrtutorials.com/p/html-dropdown-elements-practice.html

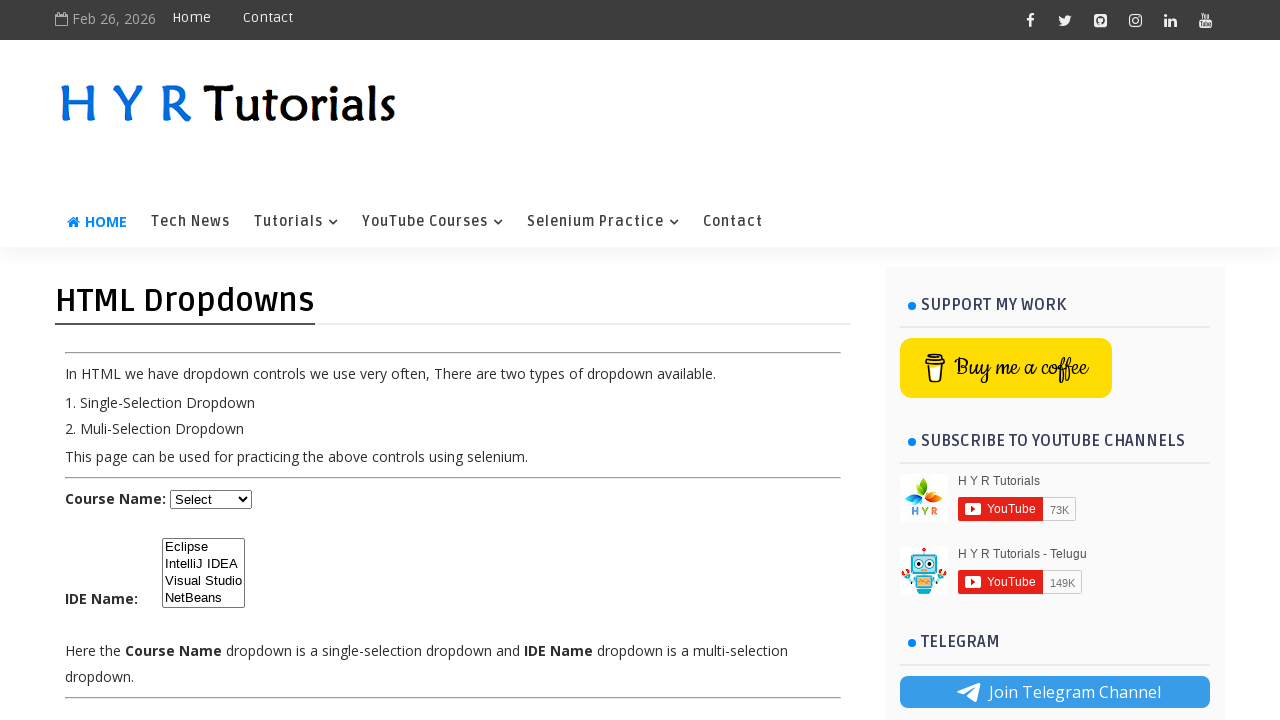

Located the course dropdown element
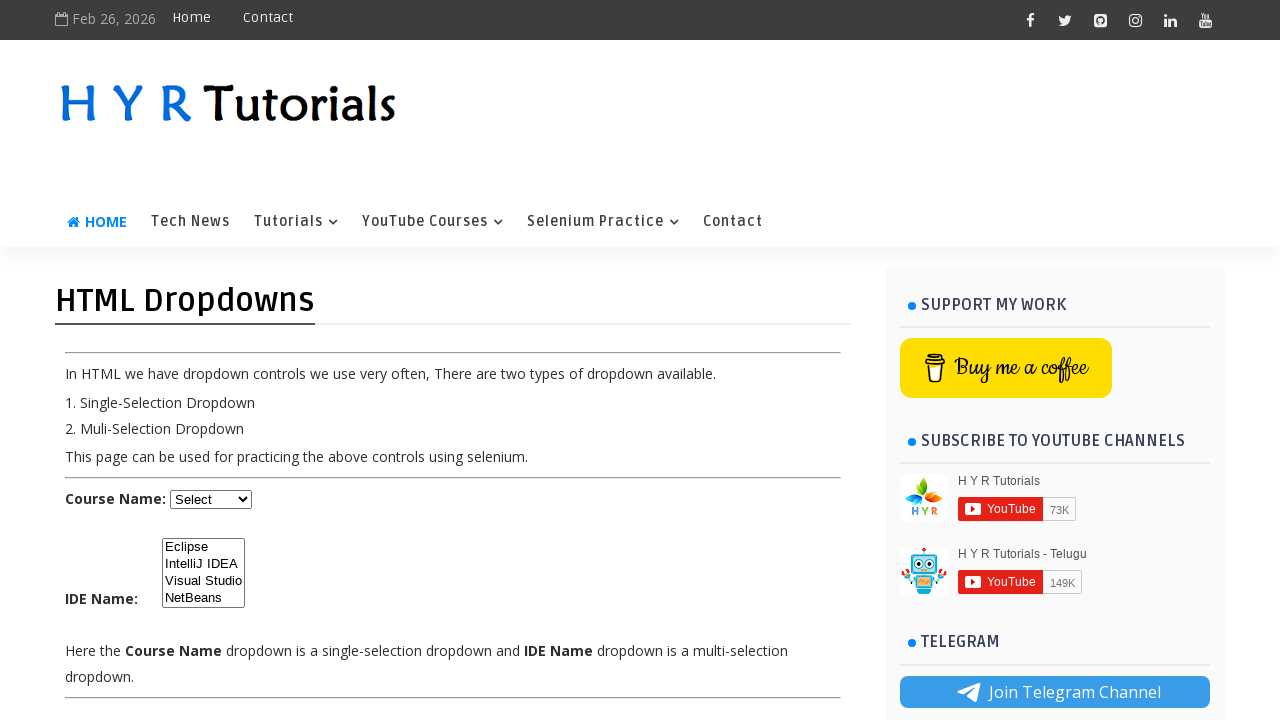

Selected dropdown option by index 3 (4th option) on #course
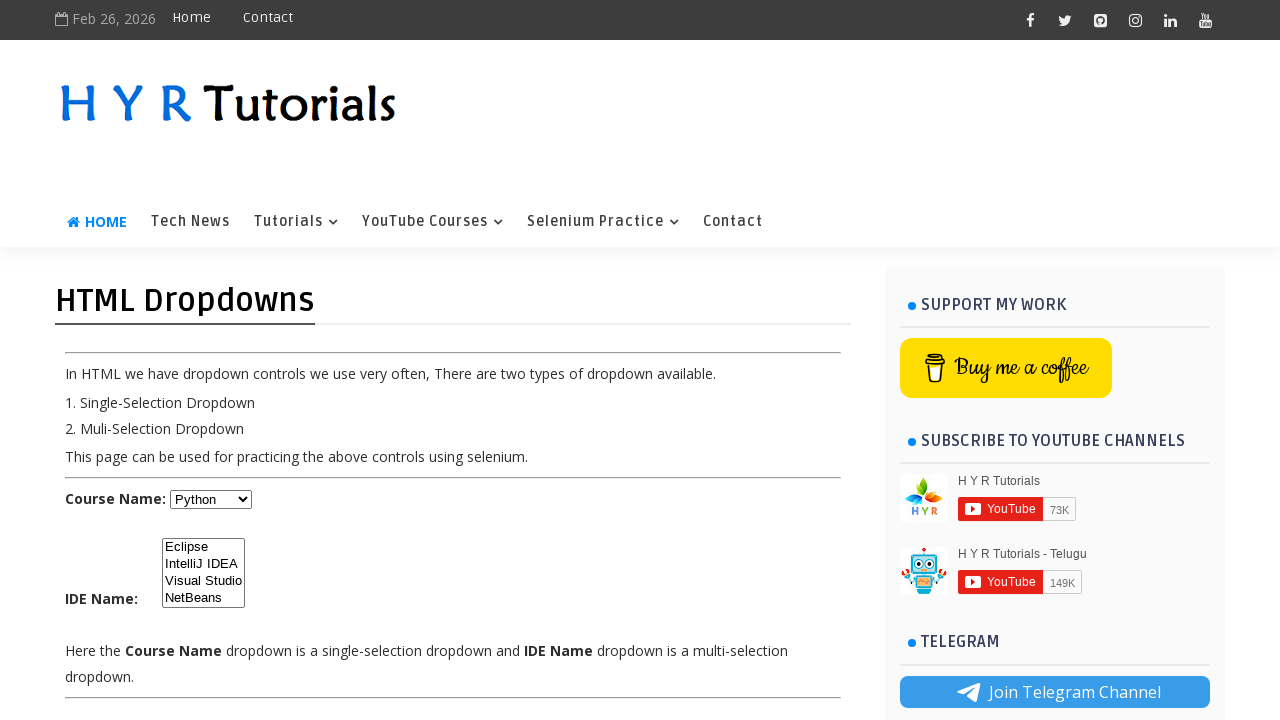

Selected dropdown option by value 'java' on #course
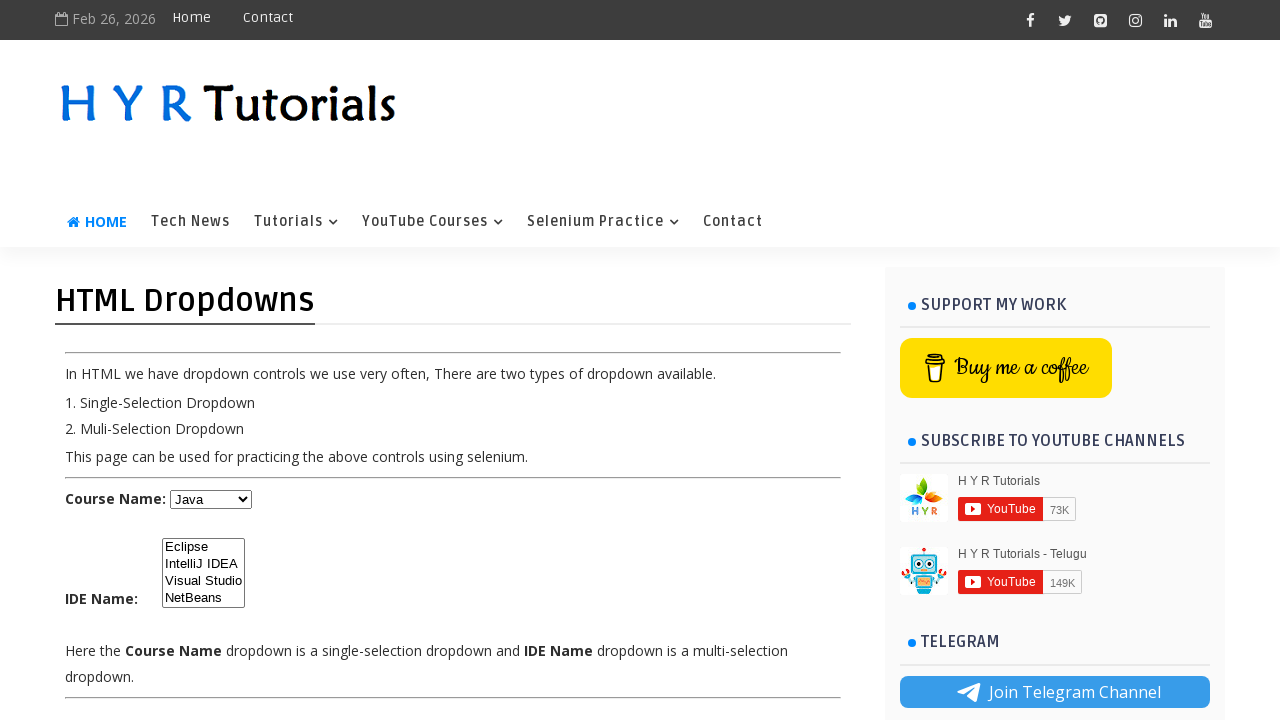

Selected dropdown option by visible text 'Java' on #course
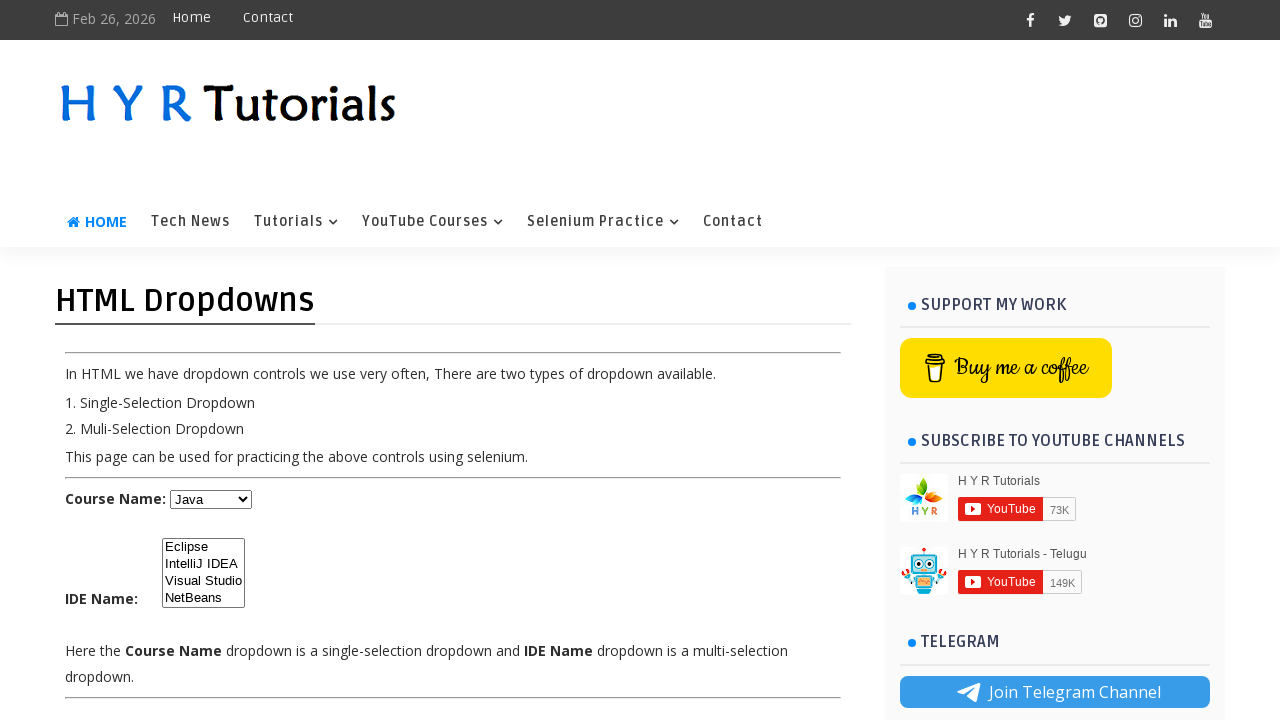

Retrieved selected dropdown value: 'java'
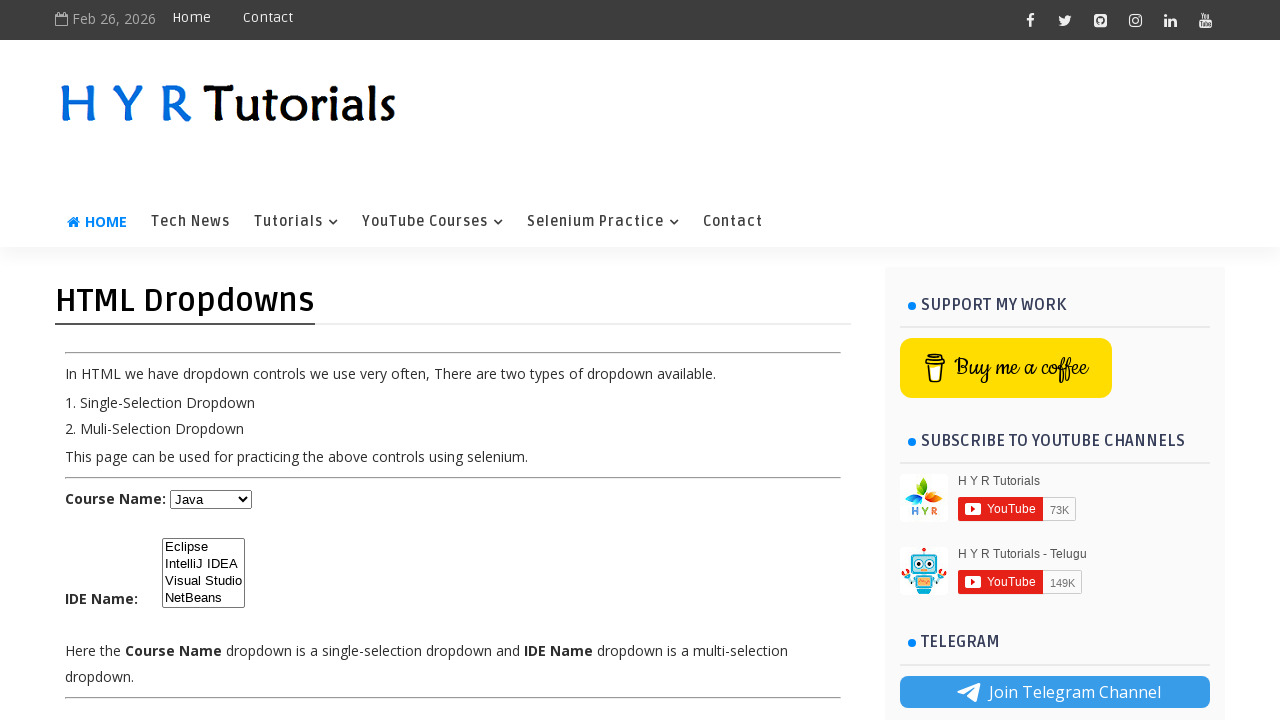

Verified that selected value matches expected value 'java'
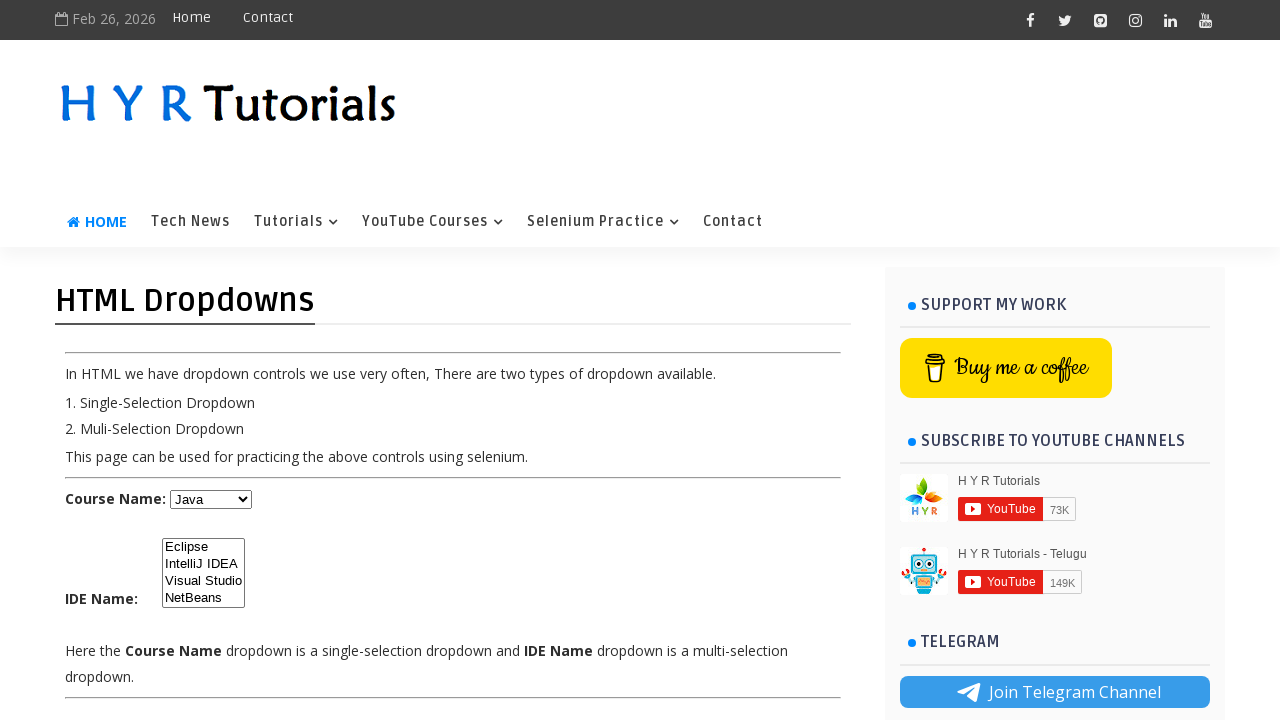

Retrieved all dropdown options: ['Select', 'Java', 'Dot Net', 'Python', 'Javascript']
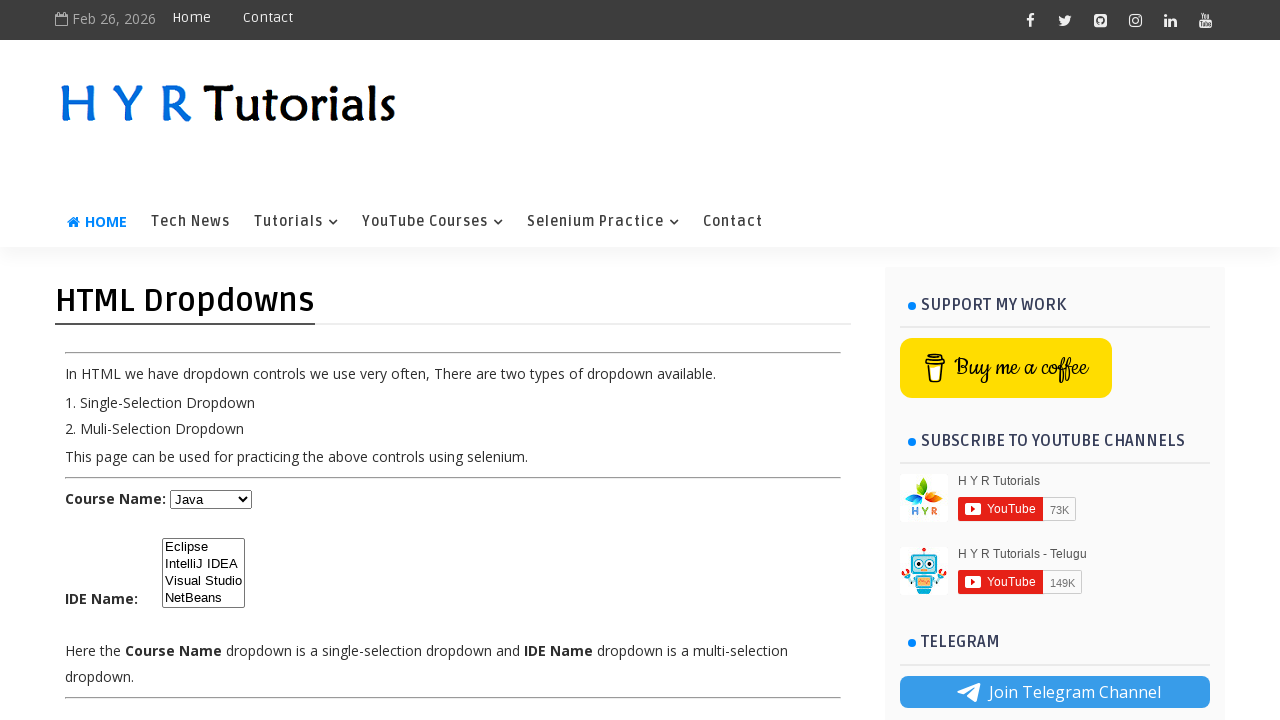

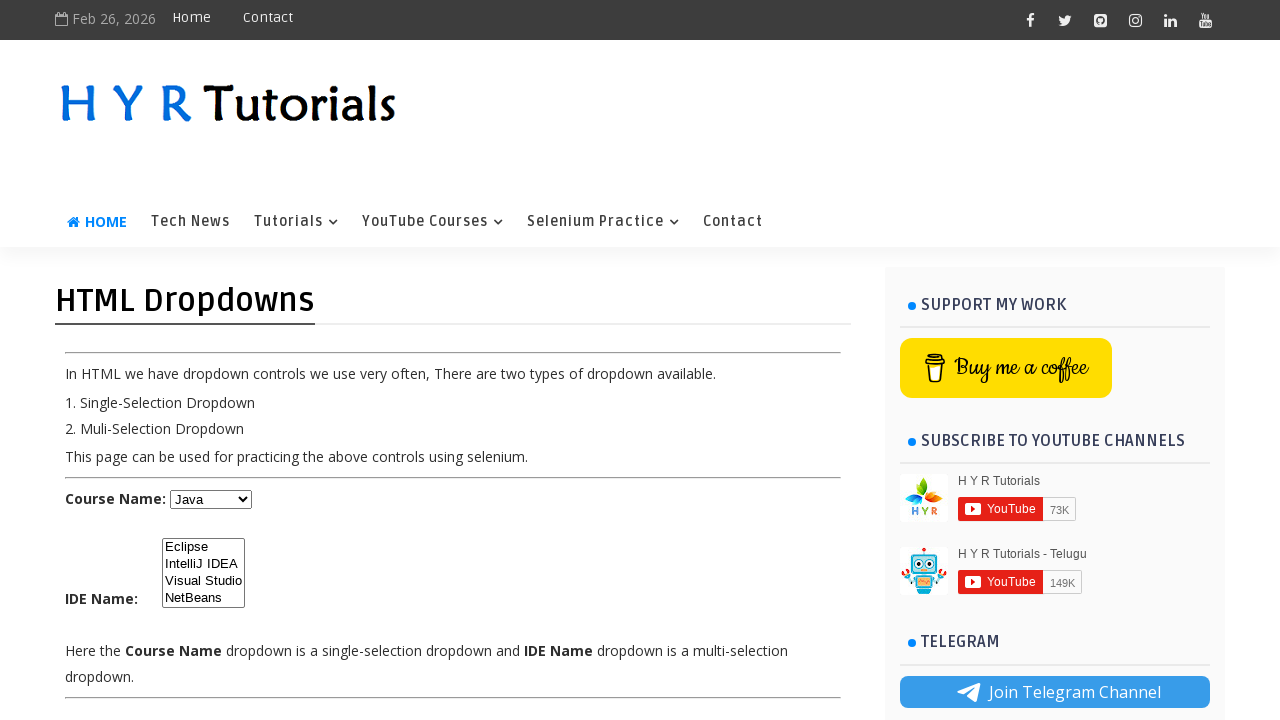